Tests search functionality on W3Schools by entering a search term and pressing Enter.

Starting URL: https://www.w3schools.com/

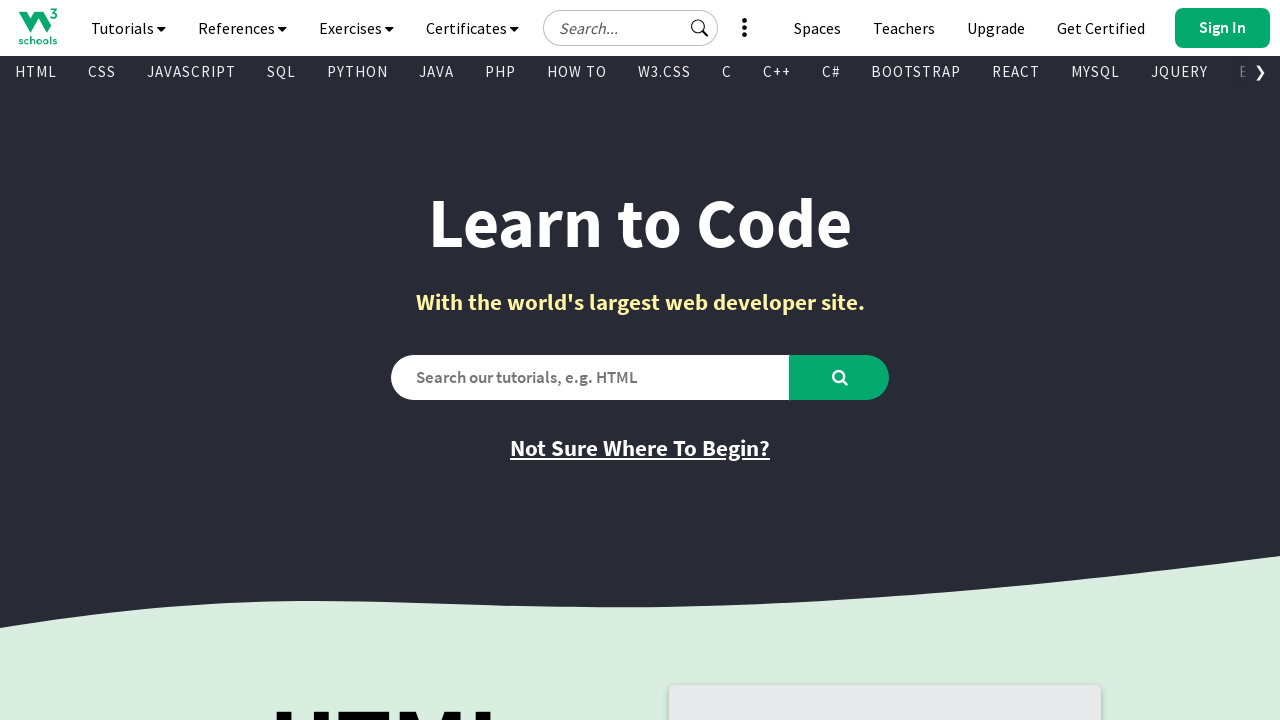

Filled search field with 'Java' on #search2
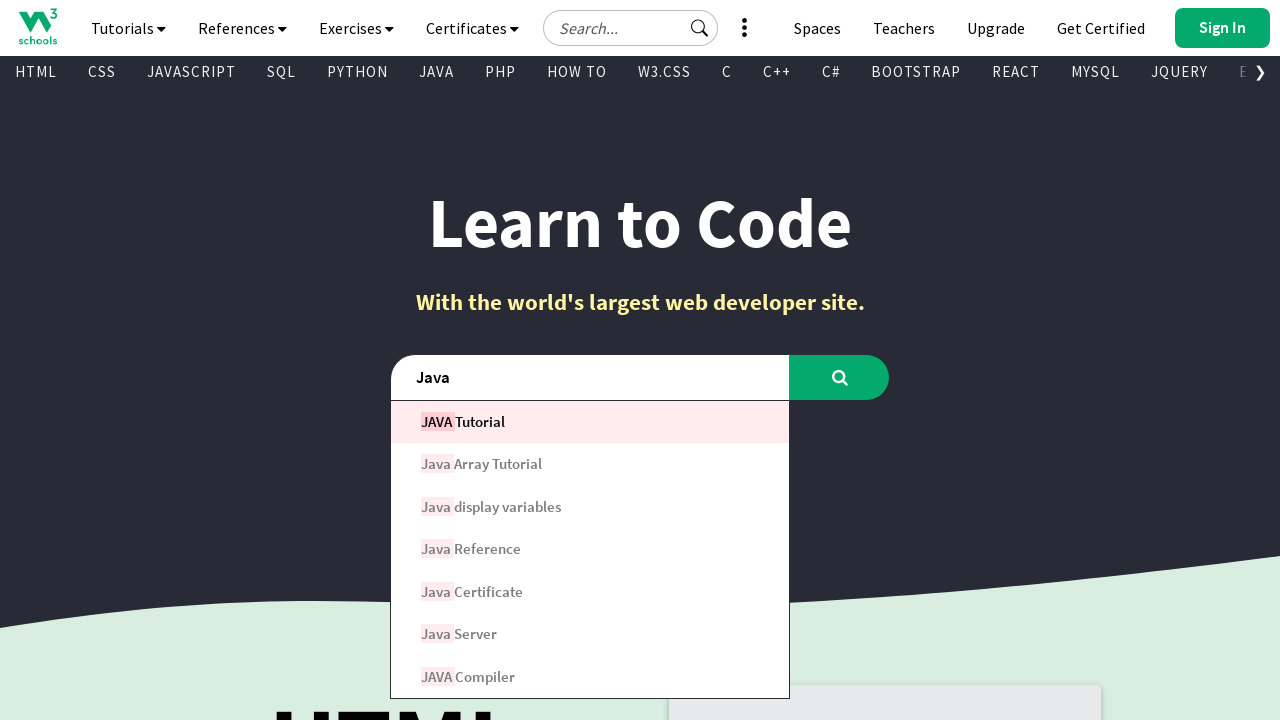

Pressed Enter to submit search query on #search2
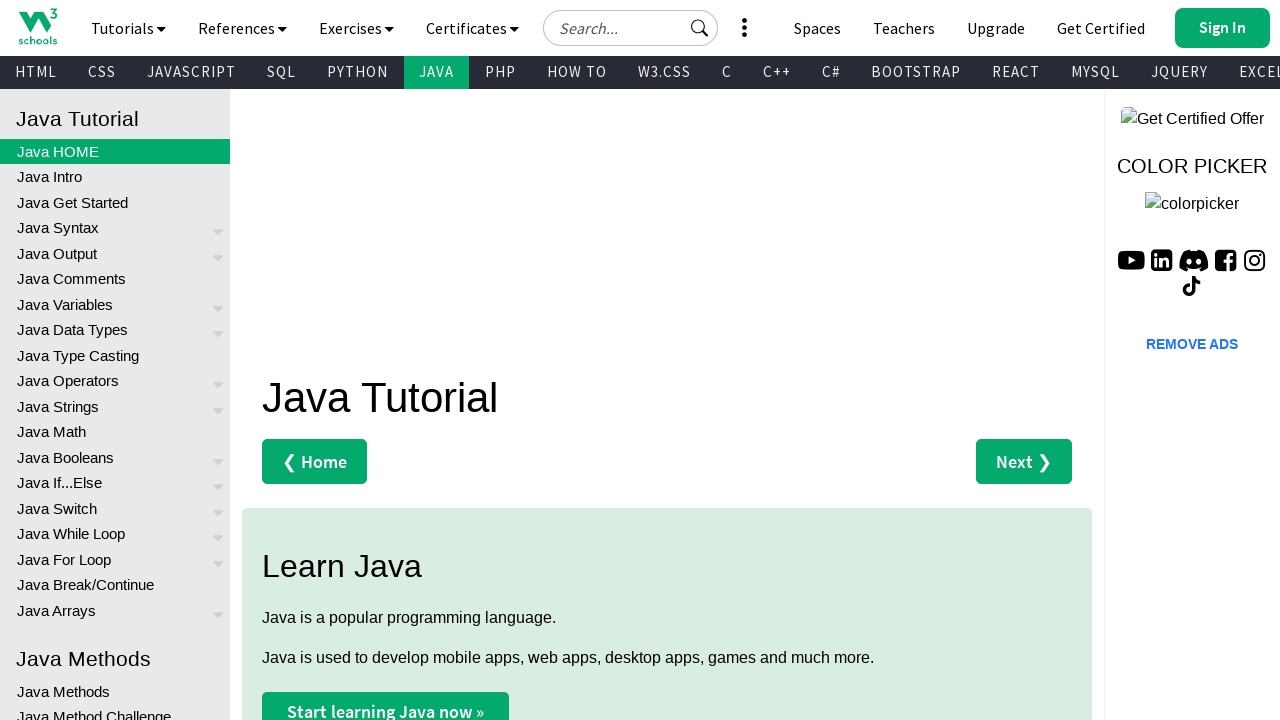

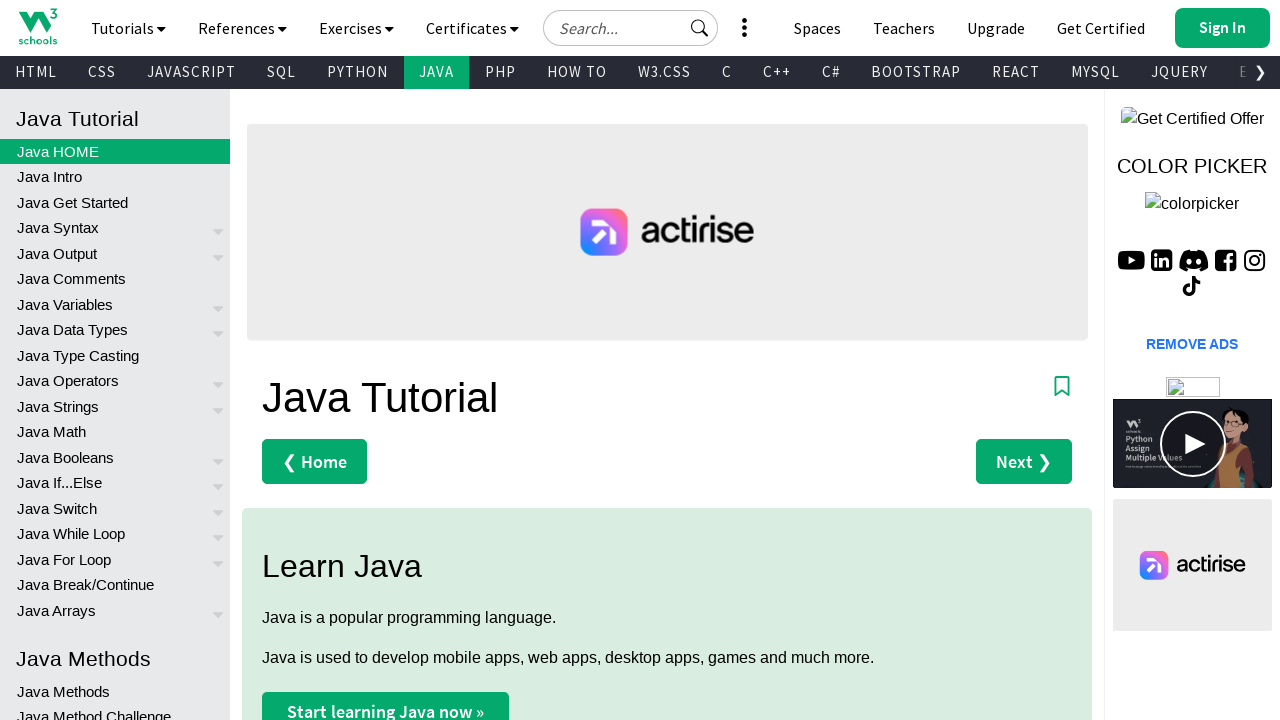